Tests the feedback form by entering name and age, submitting the form, and verifying the displayed feedback

Starting URL: https://acctabootcamp.github.io/site/tasks/provide_feedback

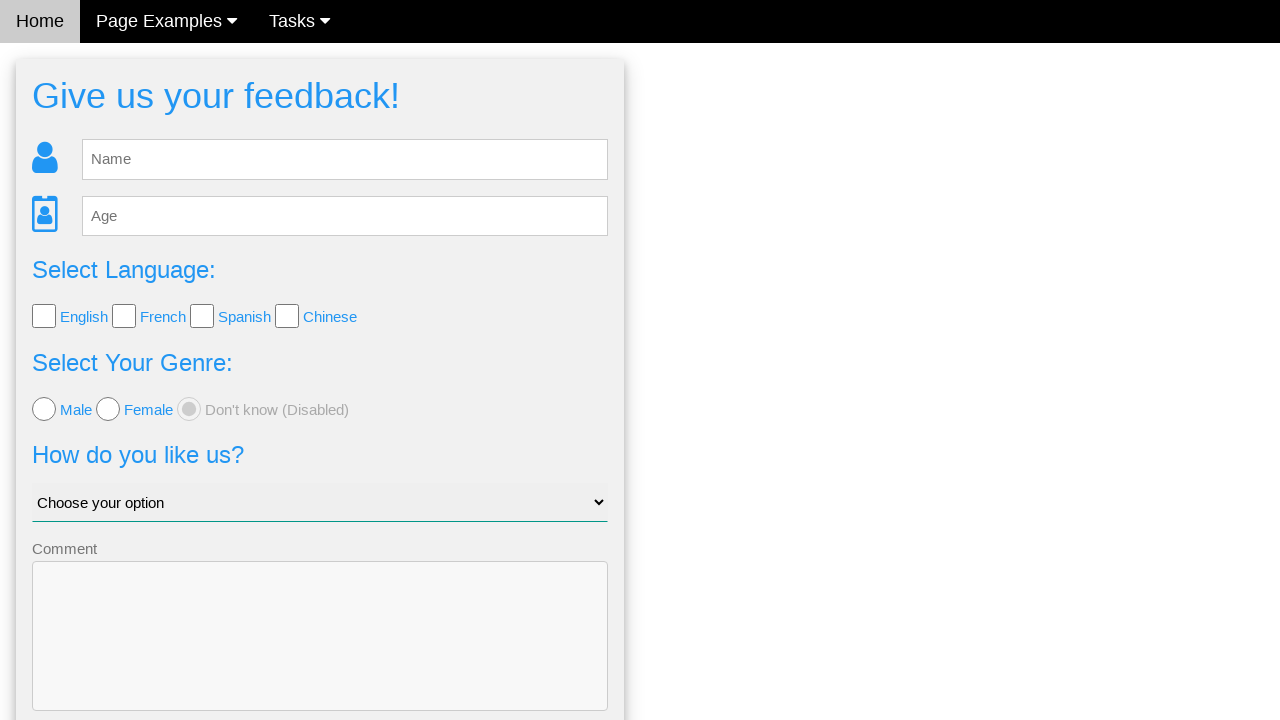

Cleared the name field on feedback form on #fb_name
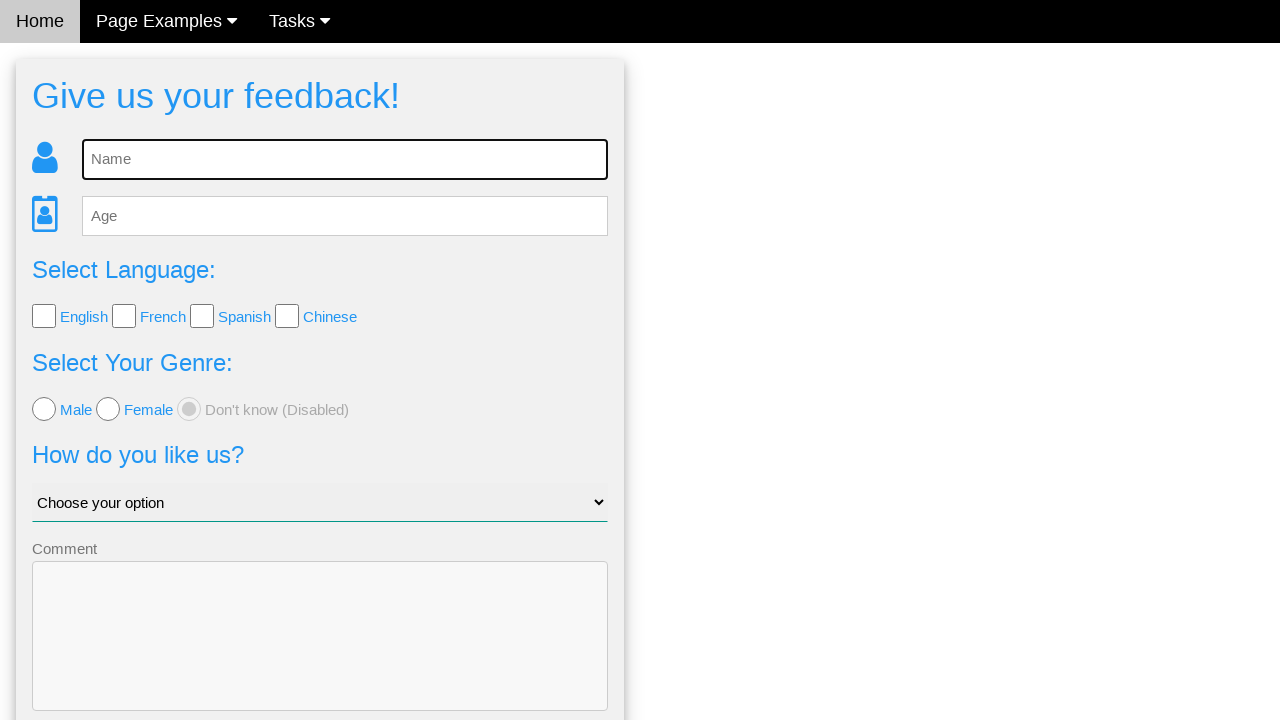

Filled name field with 'Alice Johnson' on #fb_name
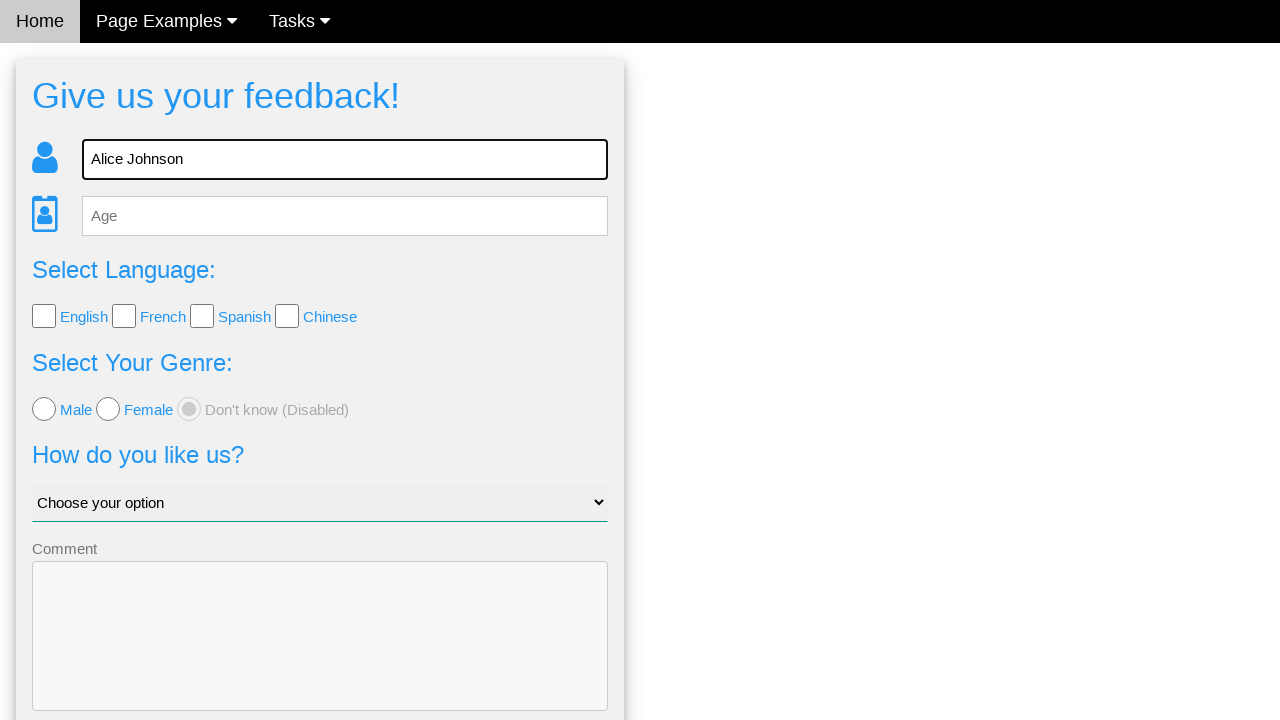

Cleared the age field on feedback form on #fb_age
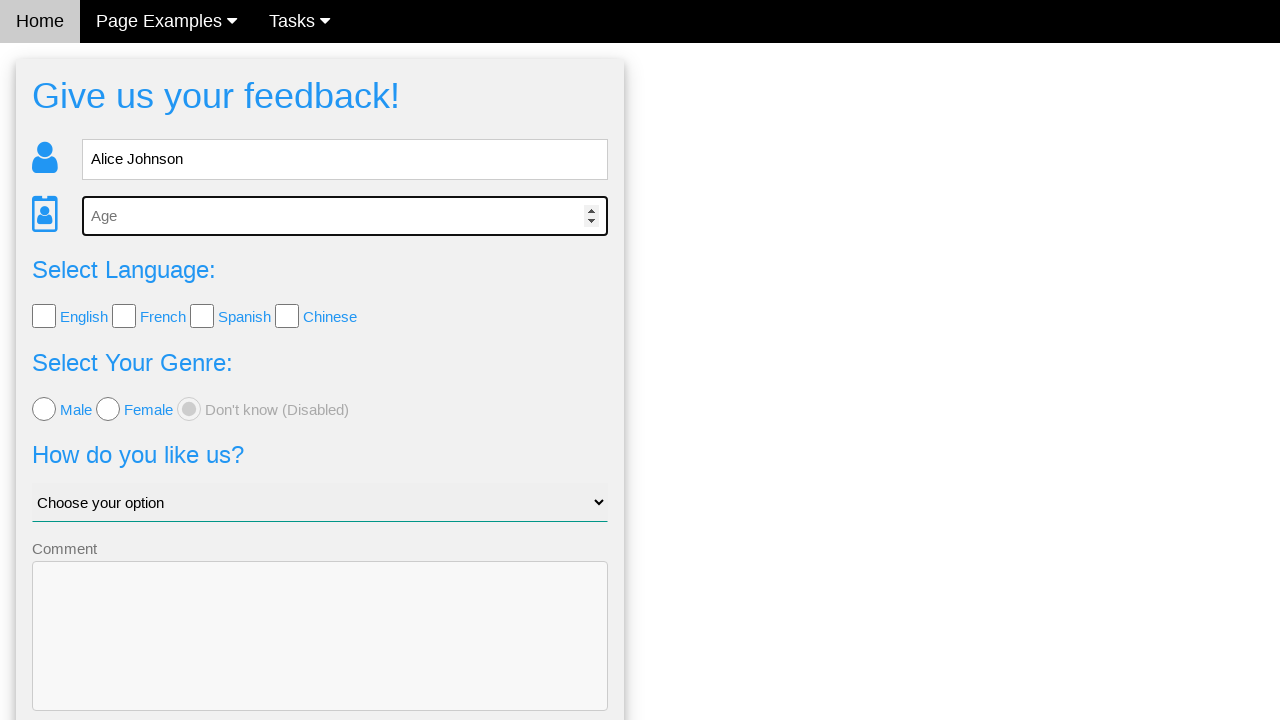

Filled age field with '30' on #fb_age
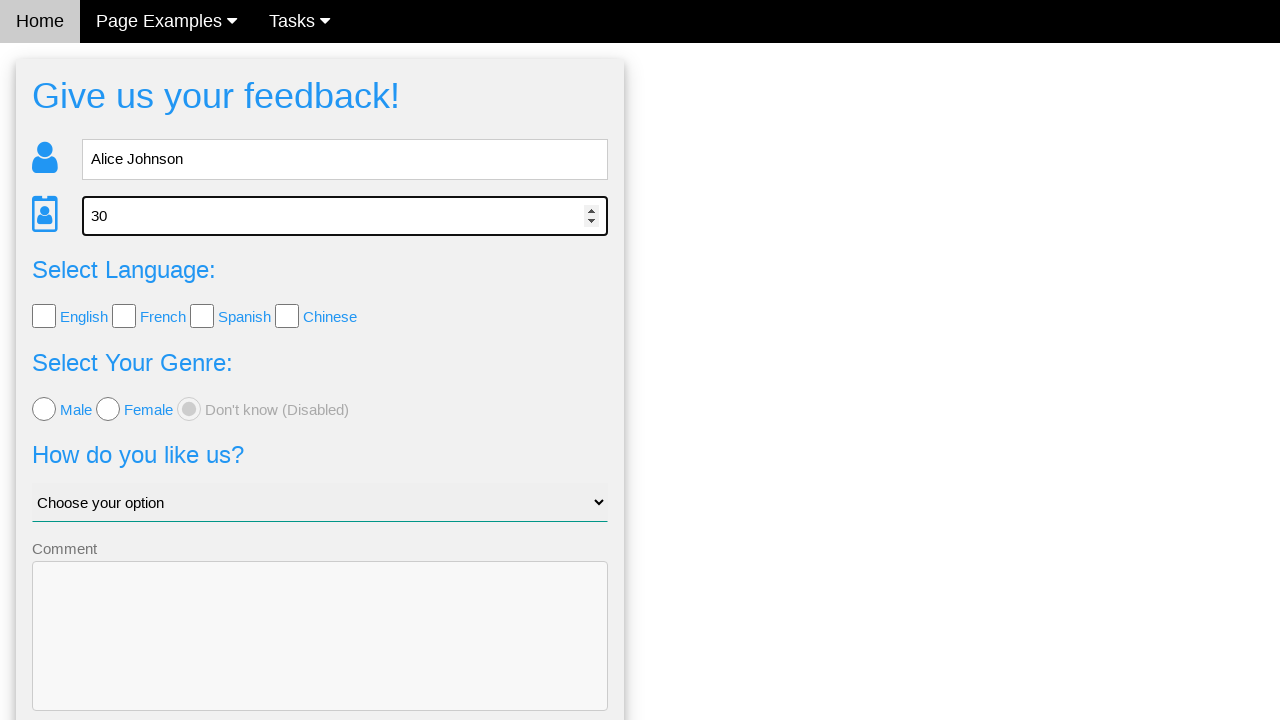

Clicked send button to submit feedback form at (320, 656) on button
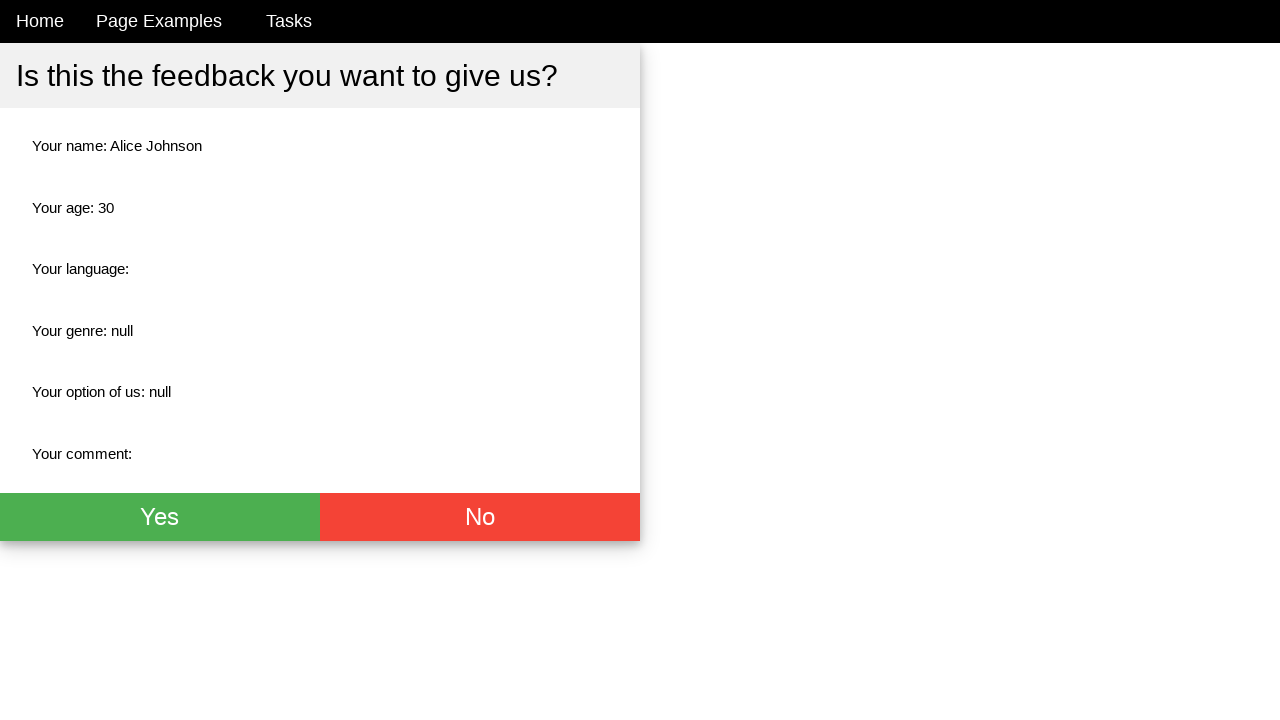

Verified name 'Alice Johnson' is displayed on feedback confirmation page
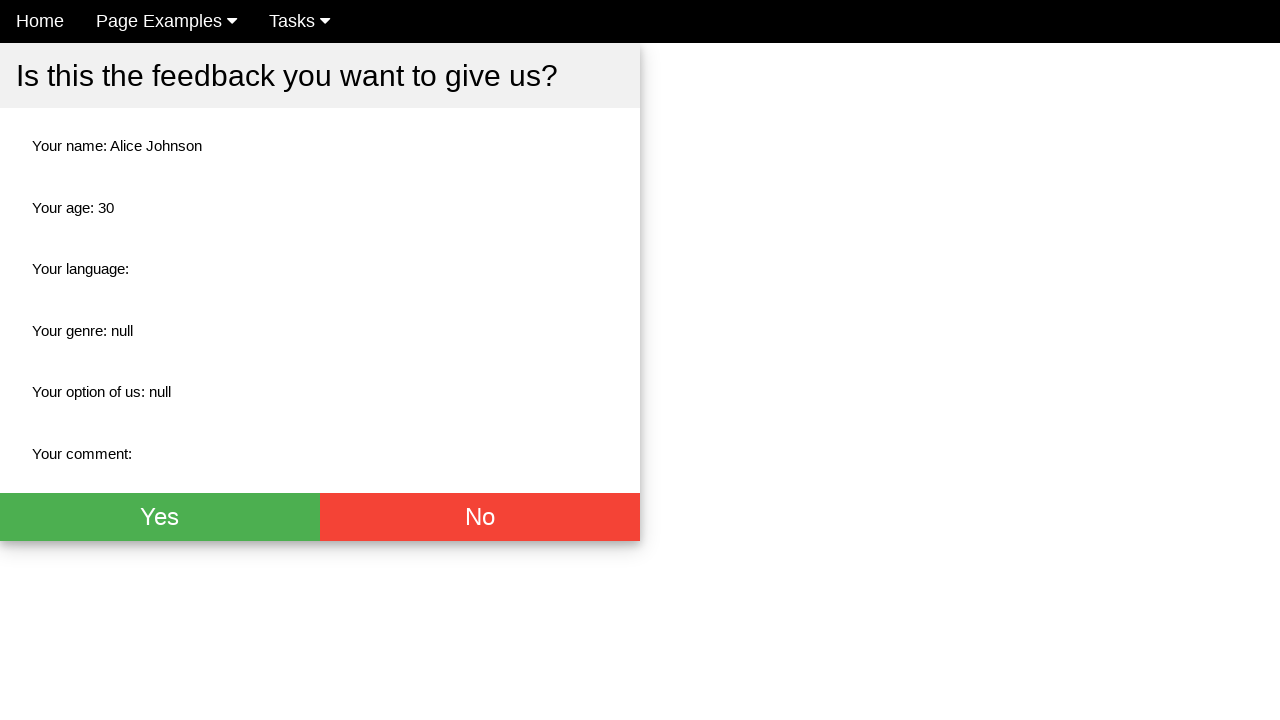

Verified age '30' is displayed on feedback confirmation page
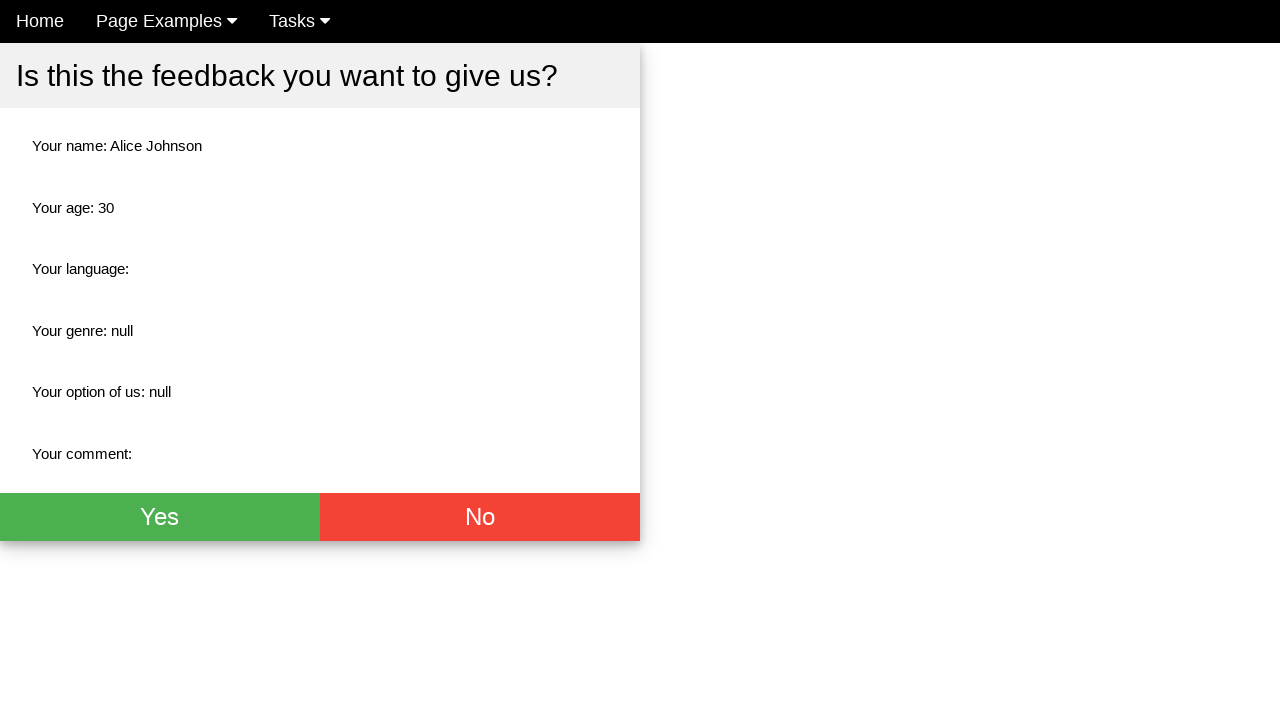

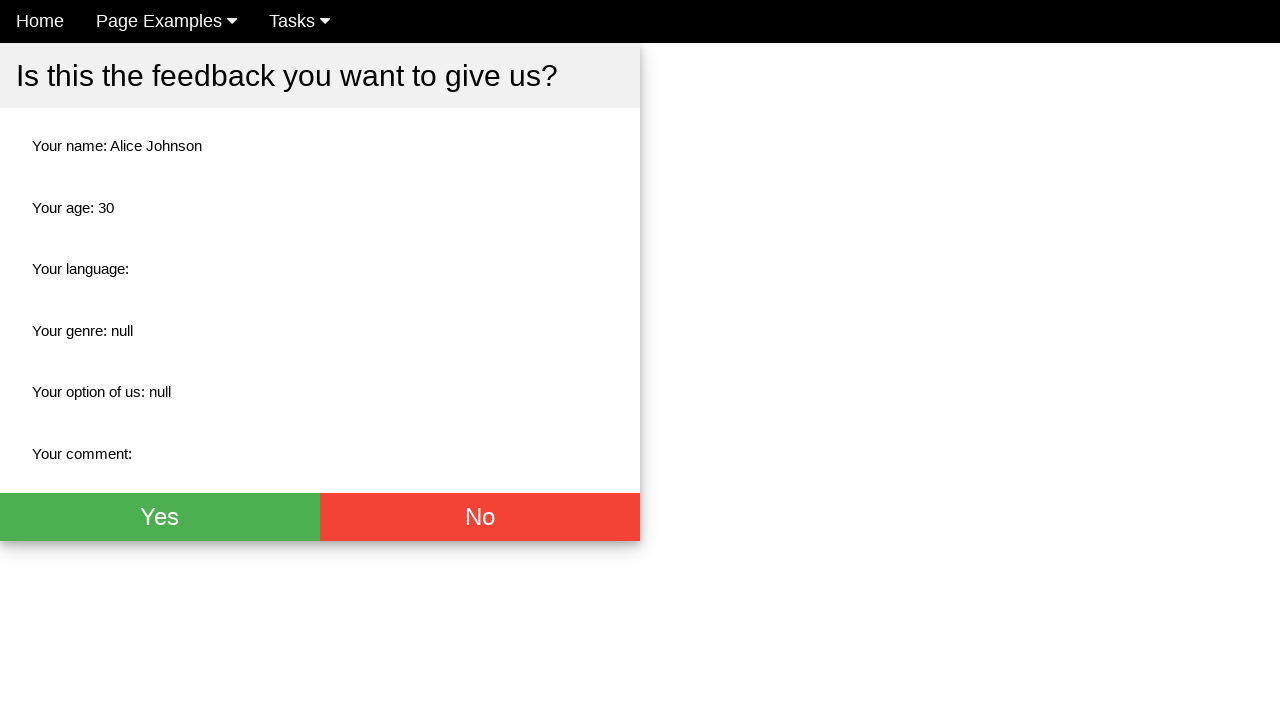